Tests clicking a button with a specific CSS class on the UI Testing Playground's class attribute challenge page, which tests handling buttons with dynamic or multiple class attributes.

Starting URL: http://uitestingplayground.com/classattr

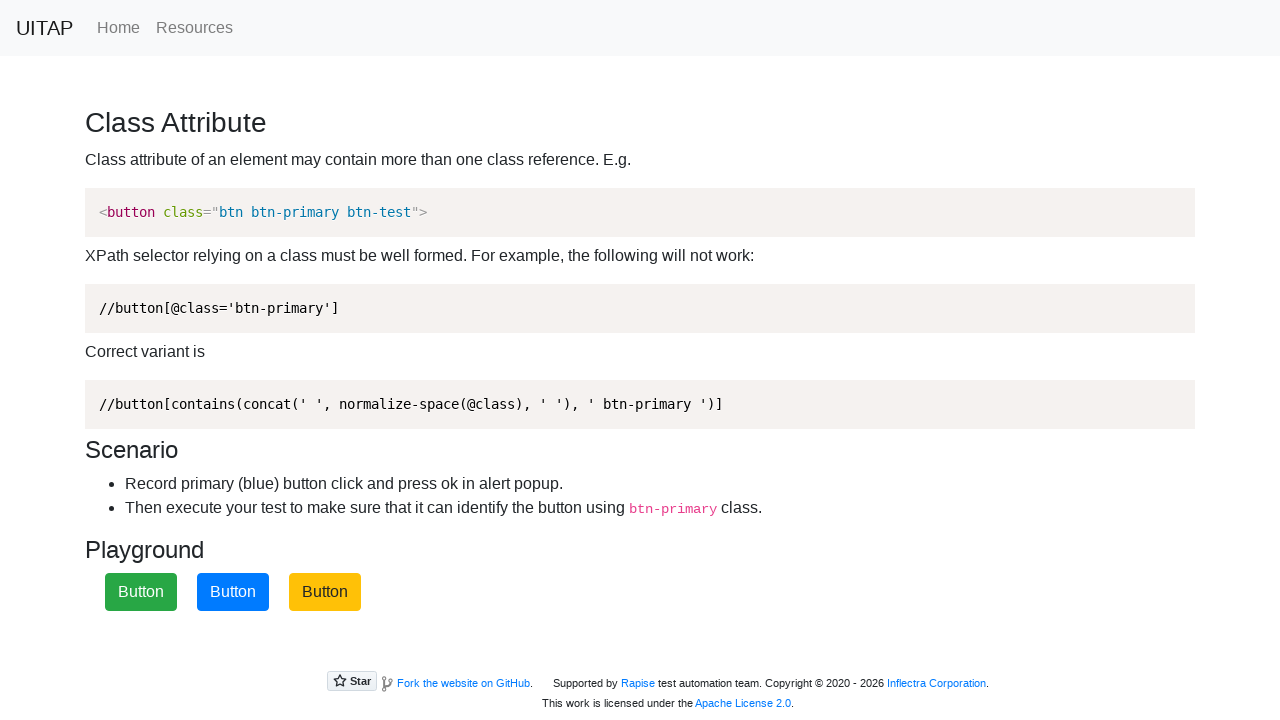

Navigated to UI Testing Playground class attribute challenge page
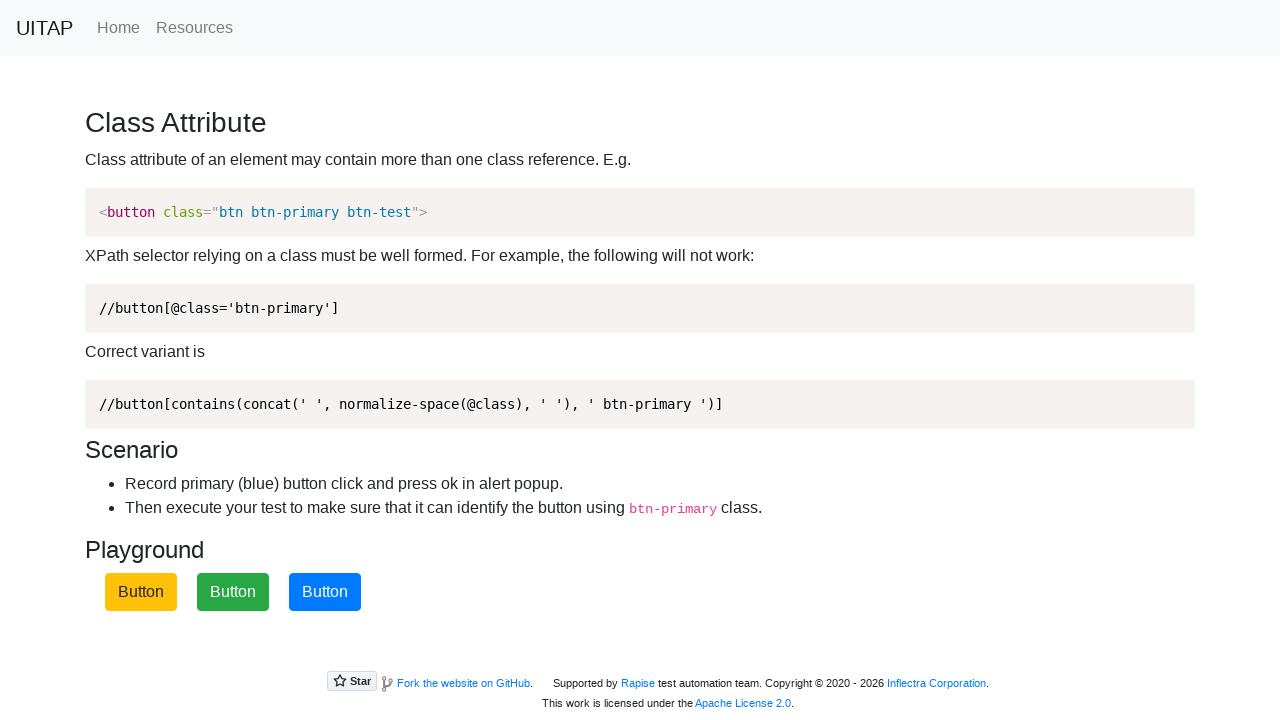

Clicked button with class2 CSS class attribute at (233, 592) on button.class2
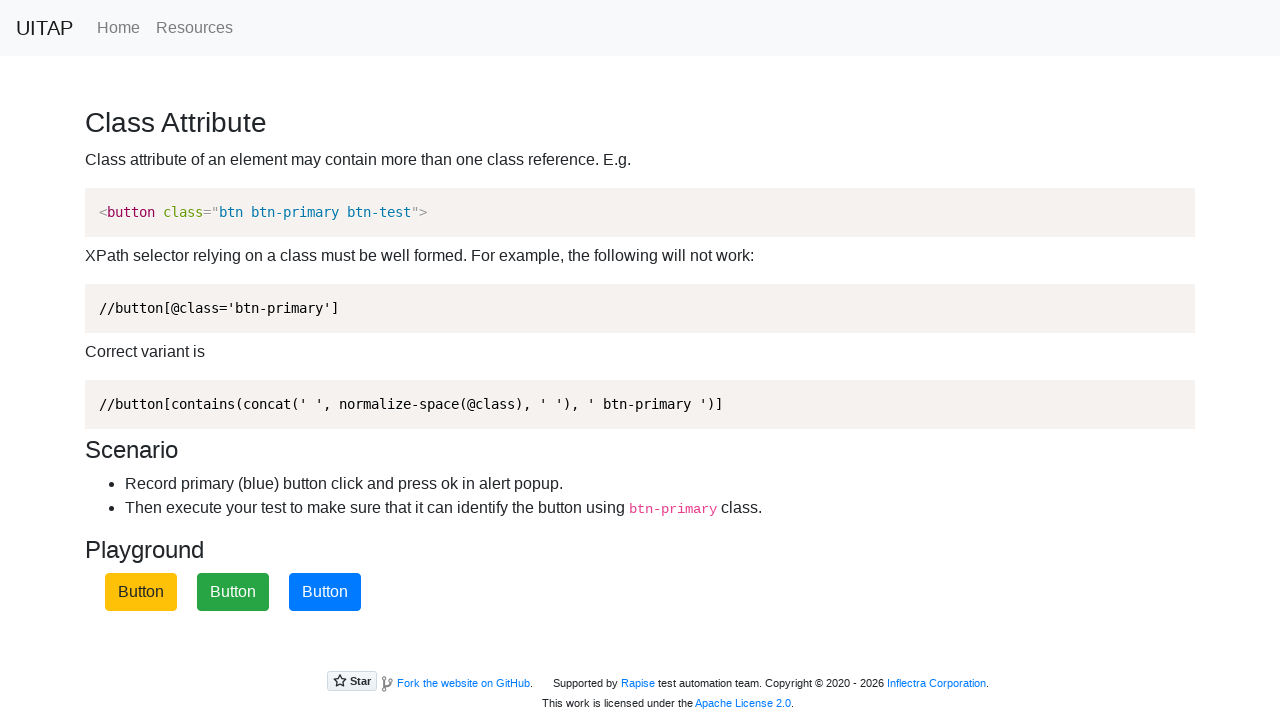

Waited 1 second to observe alert appearance
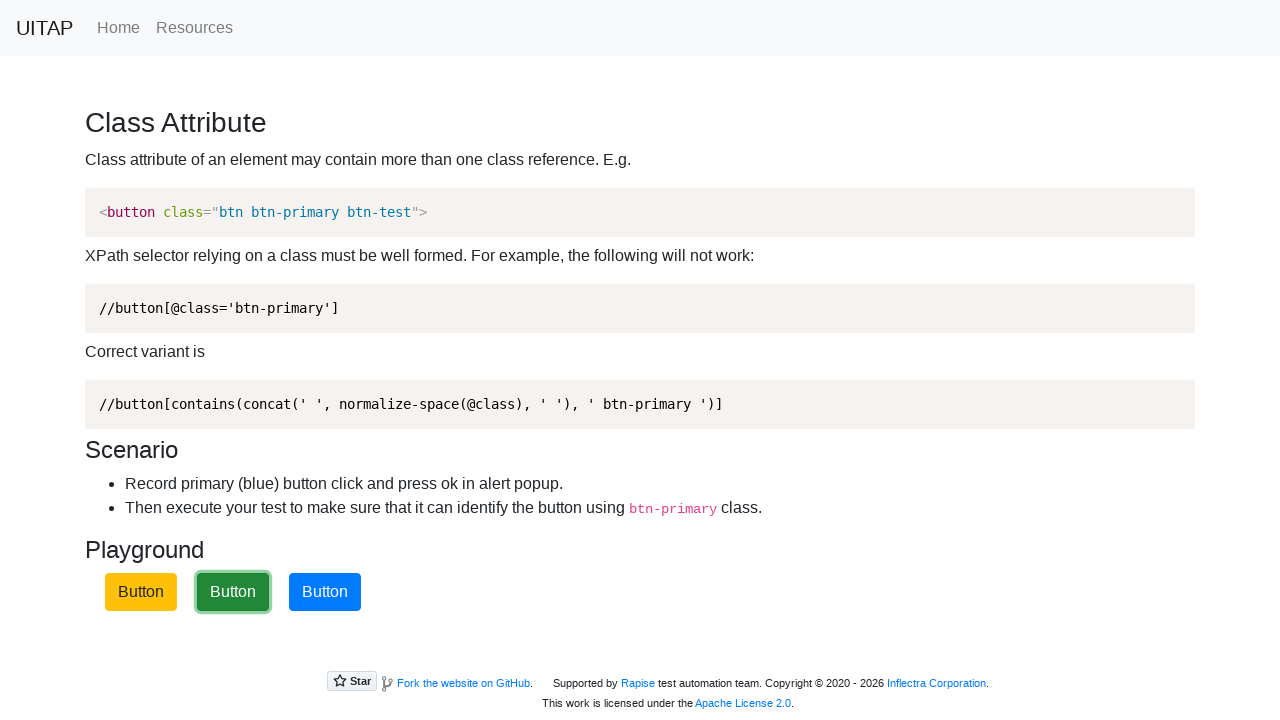

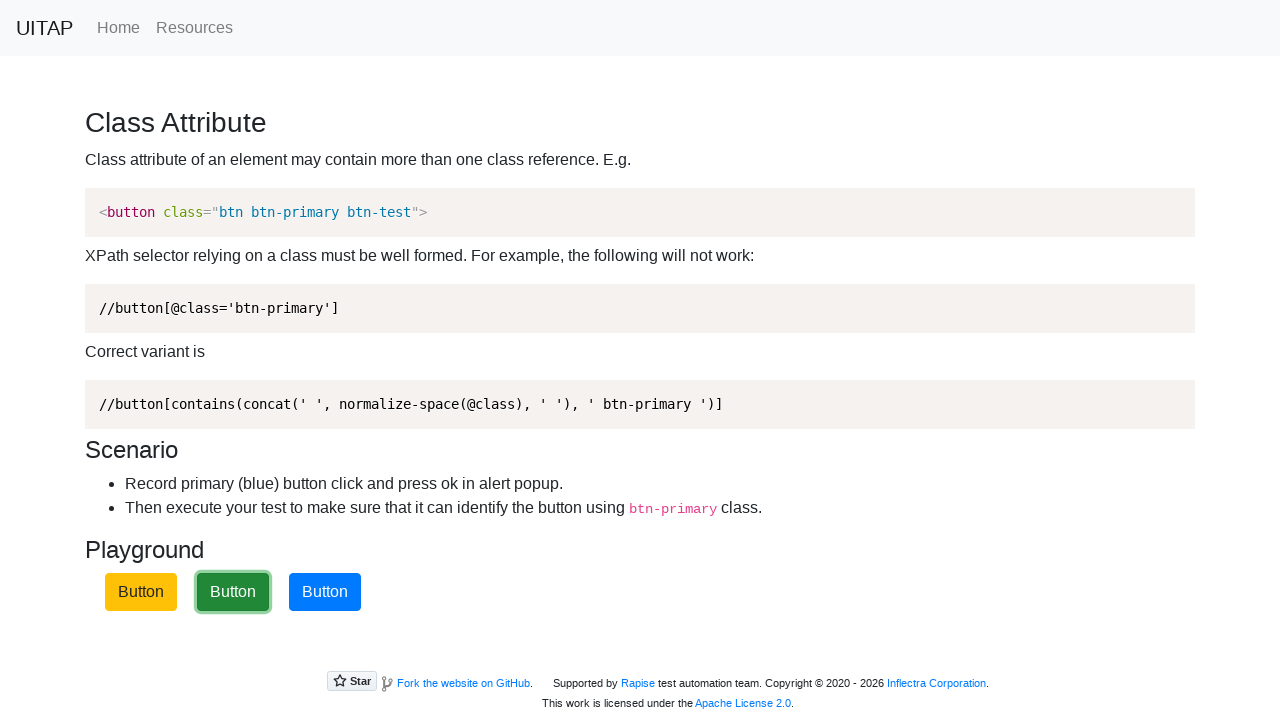